Navigates to the sign-in page and verifies that the welcome text is displayed

Starting URL: https://courses.ultimateqa.com/

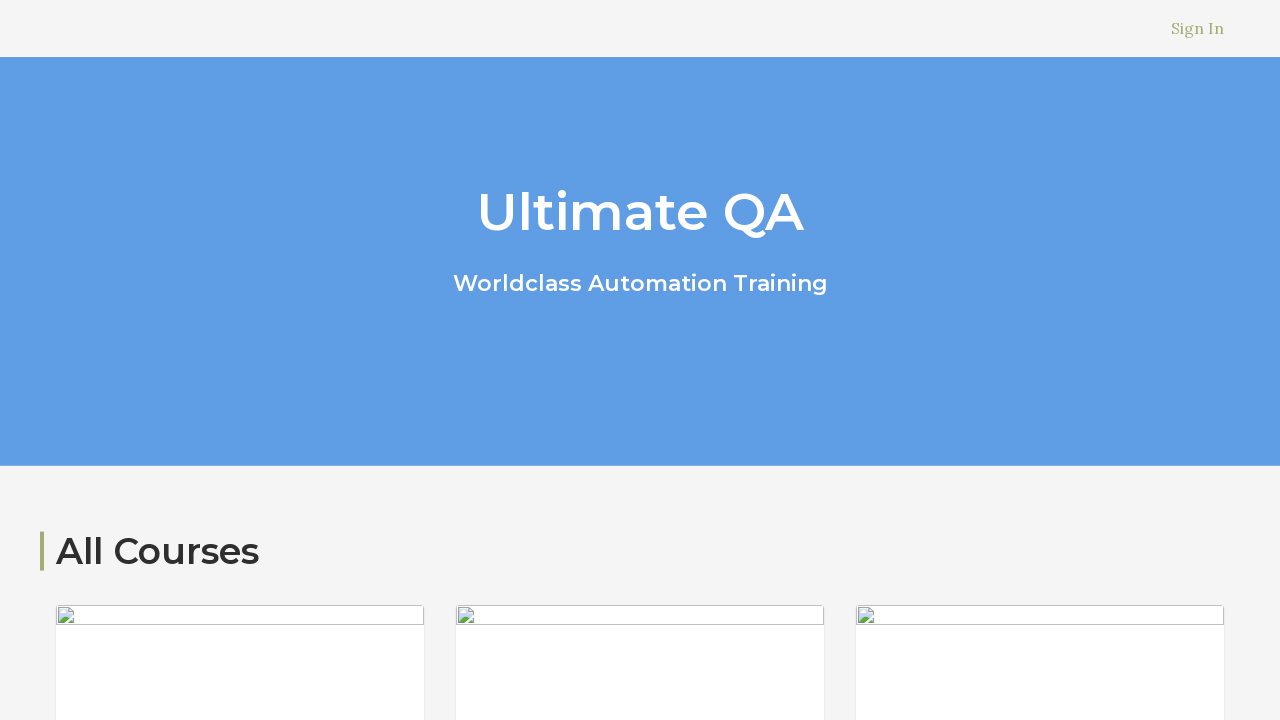

Clicked on the 'Sign In' link in the header navigation at (1198, 28) on xpath=//li[@class='header__nav-item header__nav-sign-in']
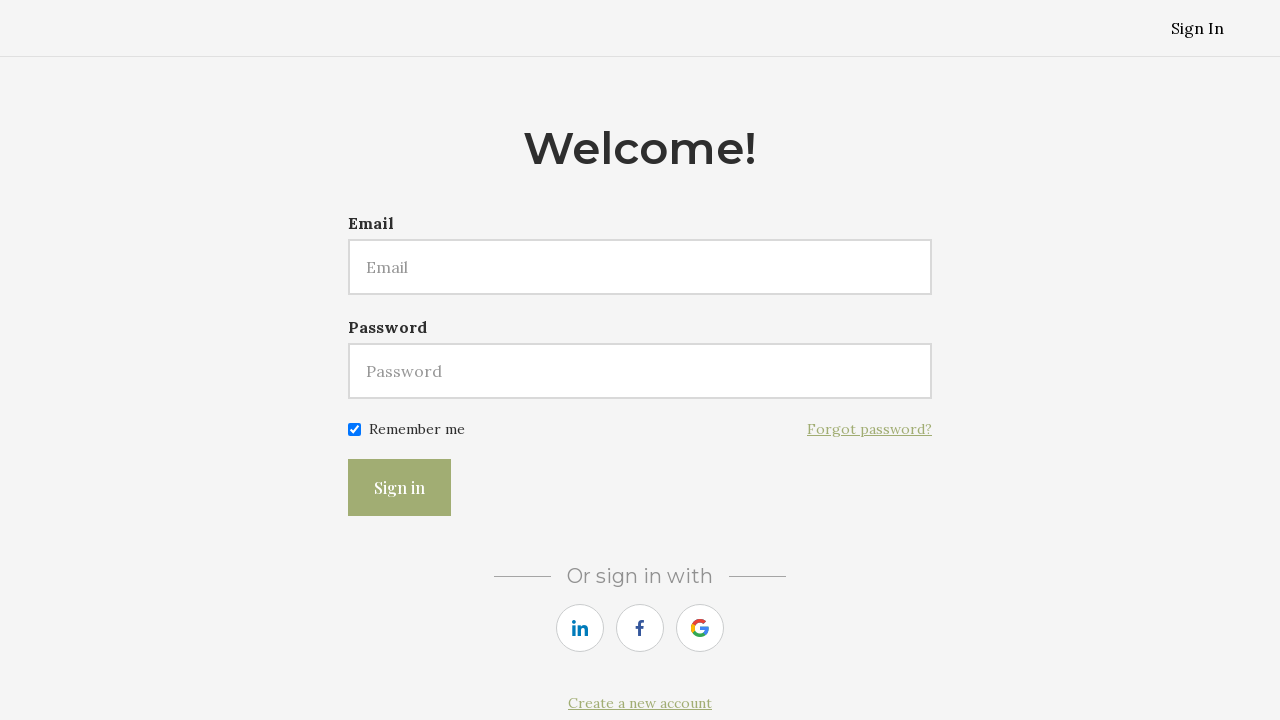

Verified the 'Welcome Back!' heading is displayed on the login page
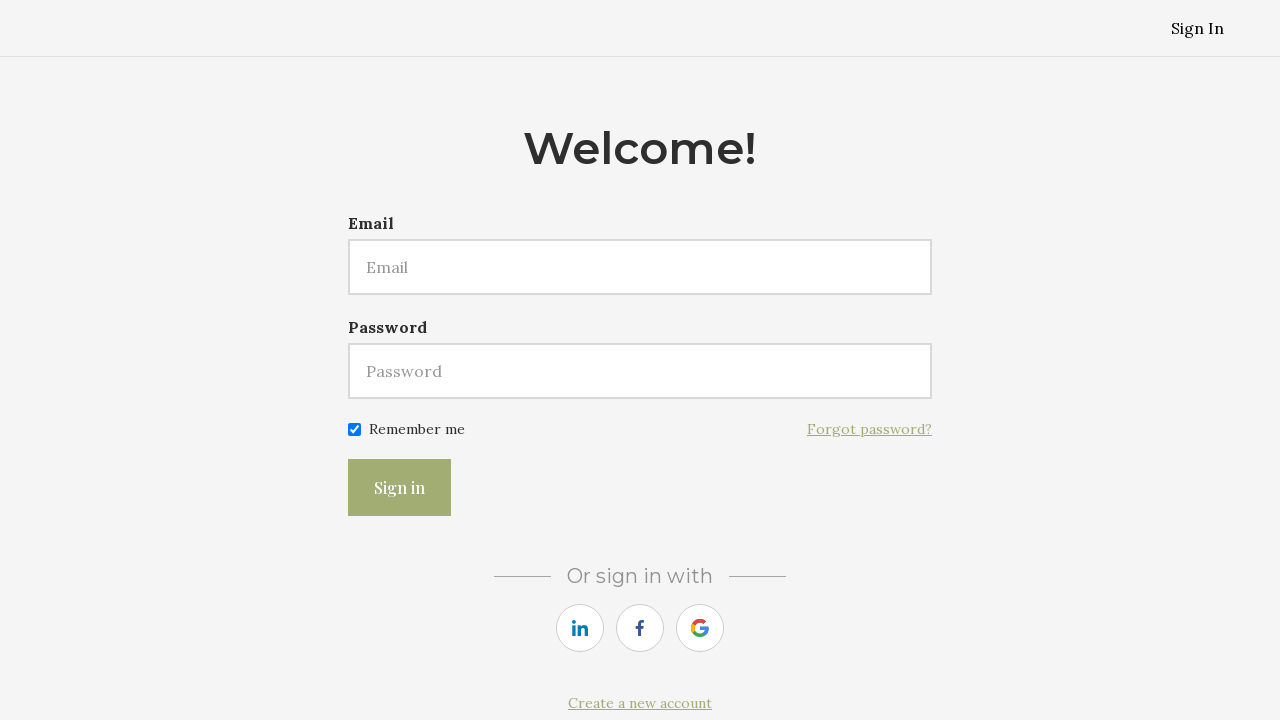

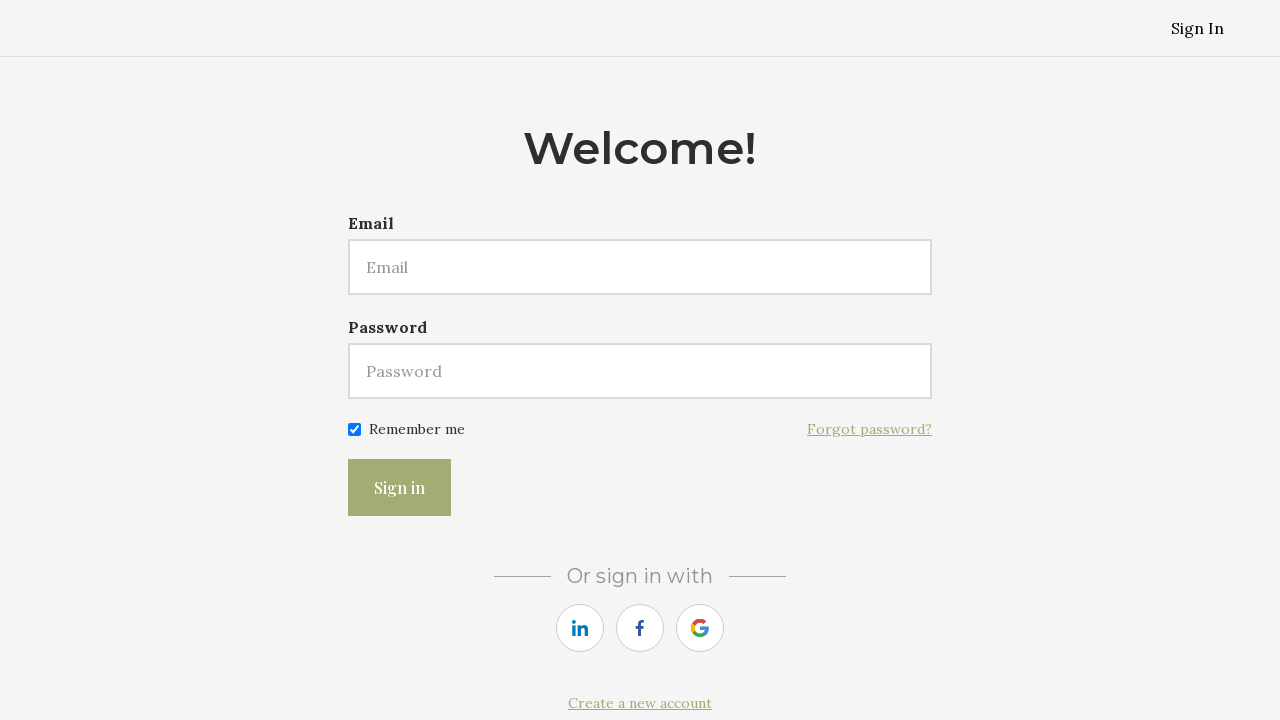